Tests clicking a button that appears with a delay and verifying the success message

Starting URL: http://suninjuly.github.io/wait1.html

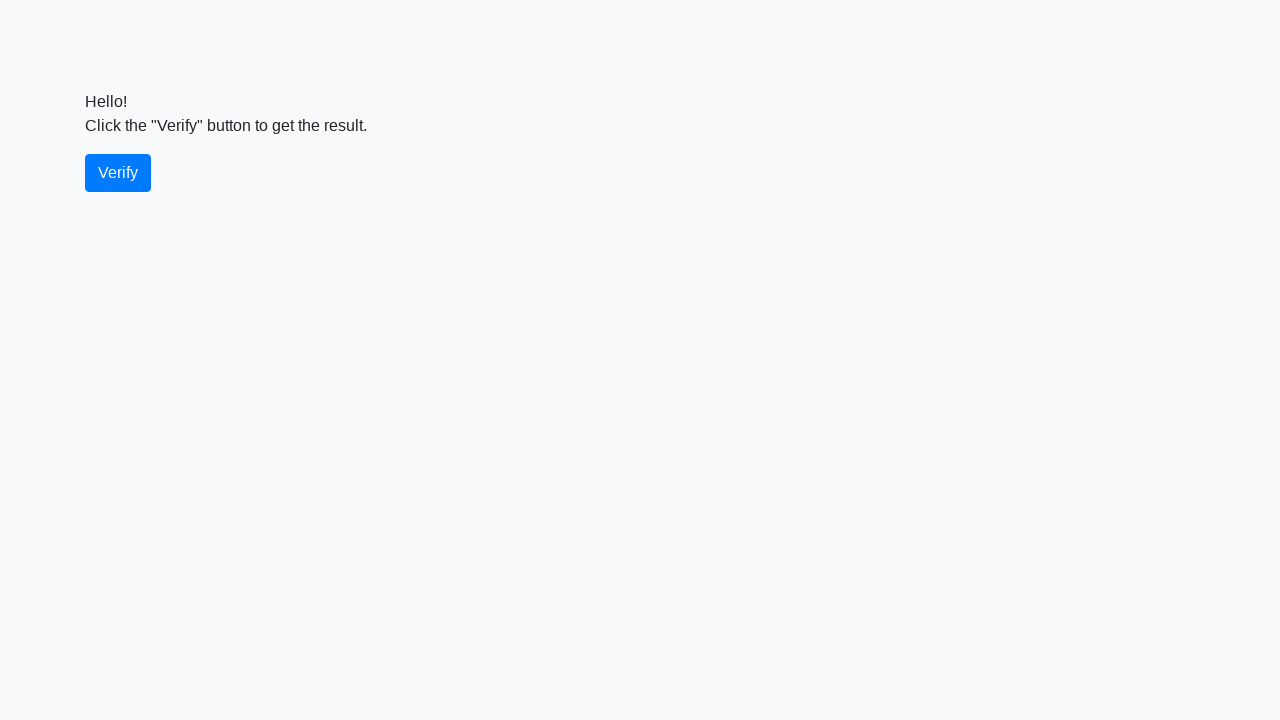

Clicked the verify button at (118, 173) on #verify
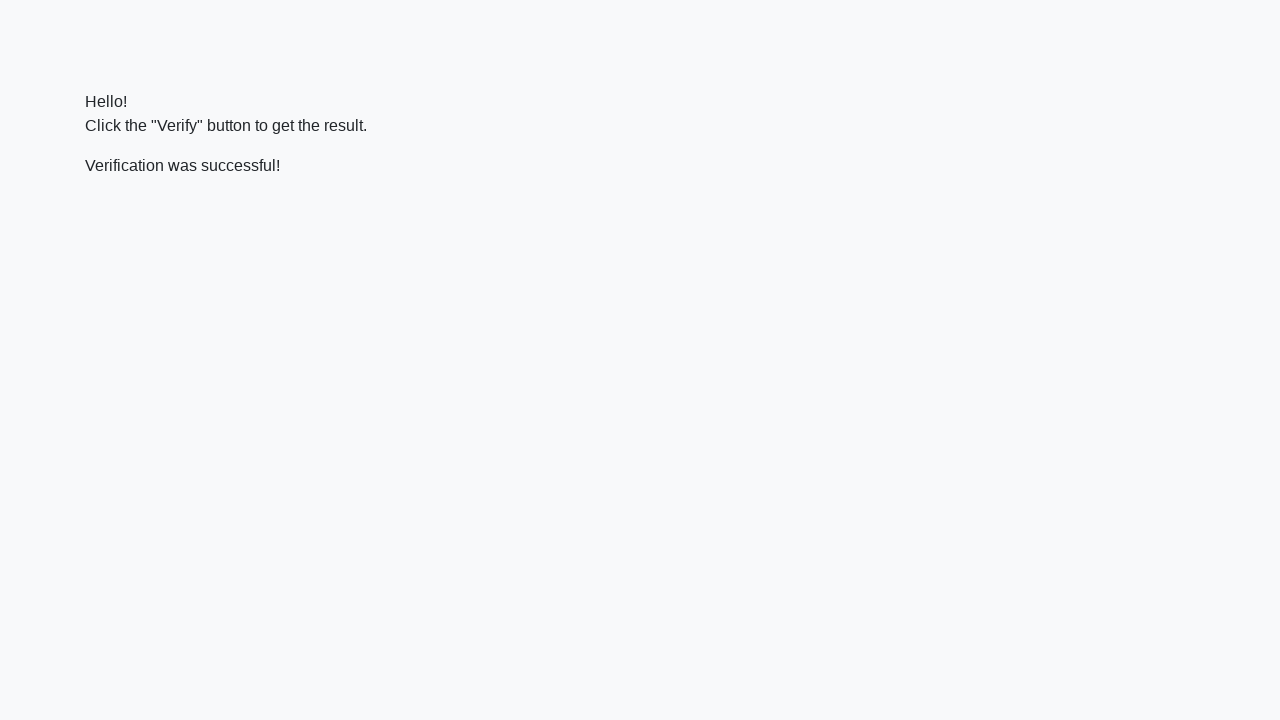

Success message element appeared after delay
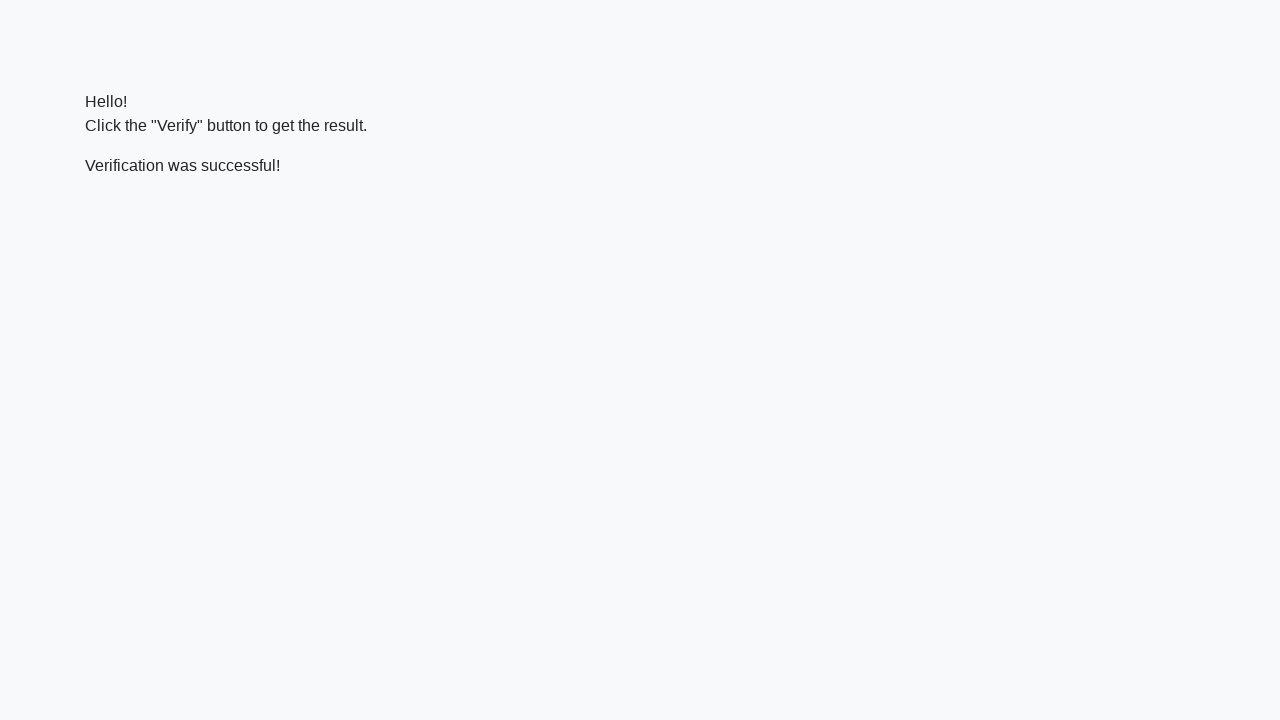

Located the success message element
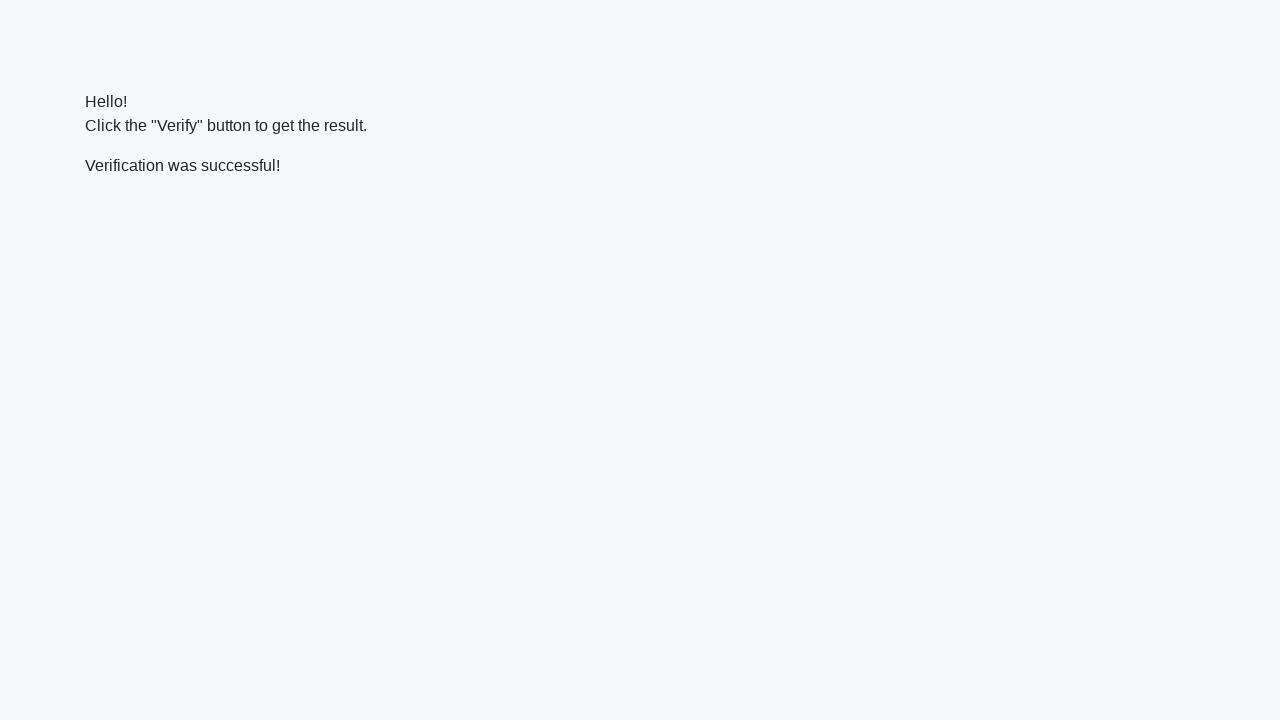

Verified that success message contains 'successful' text
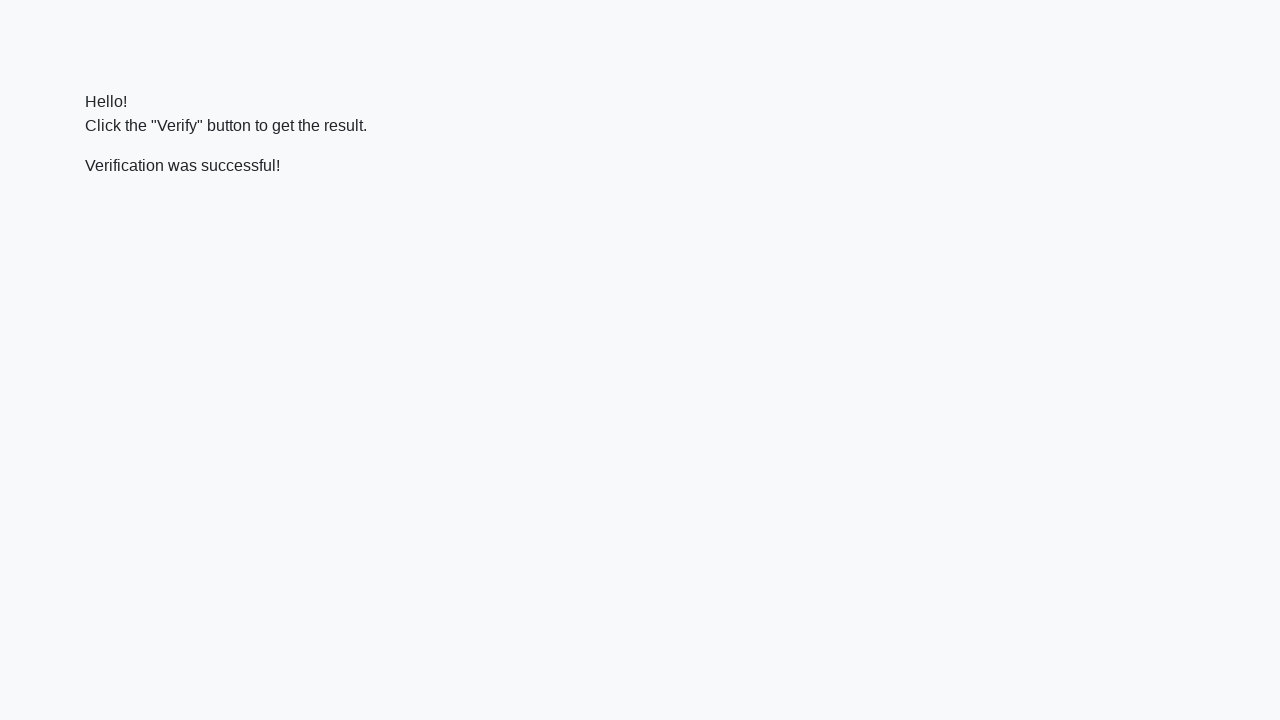

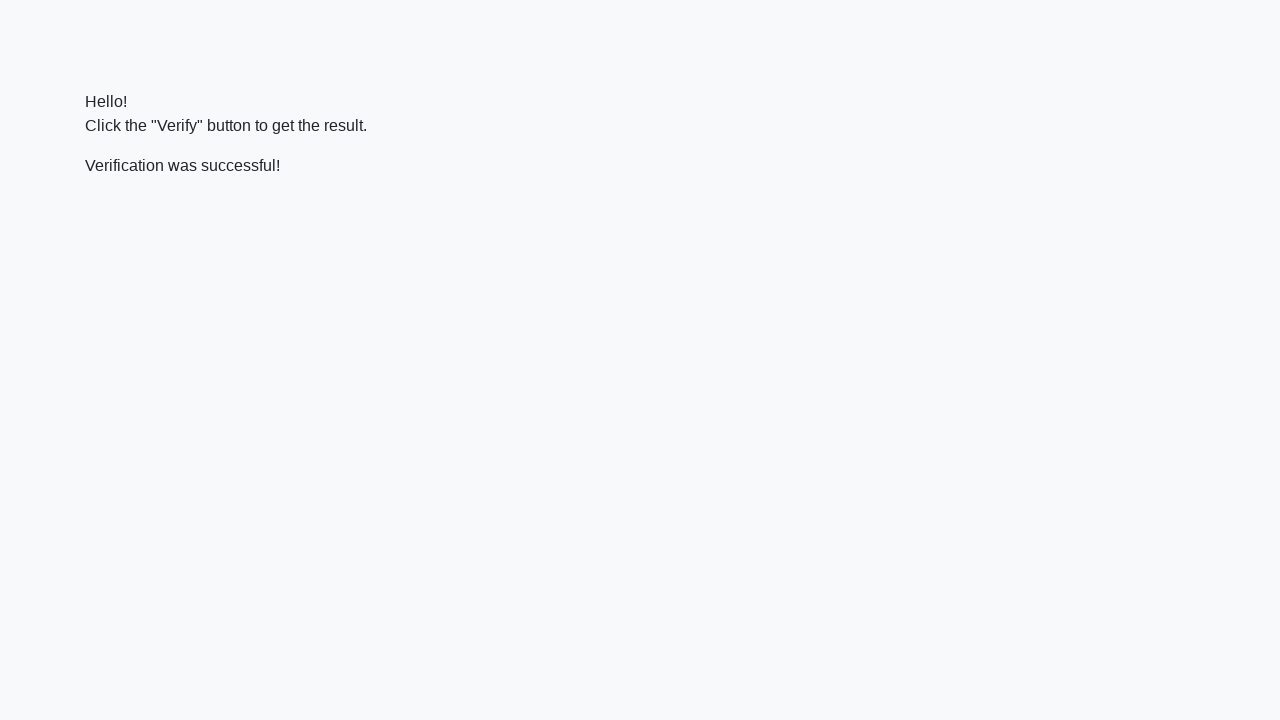